Tests that clicking the 'Adicionar Novo Agendamento' button opens a modal dialog.

Starting URL: https://test-a-pet.vercel.app/

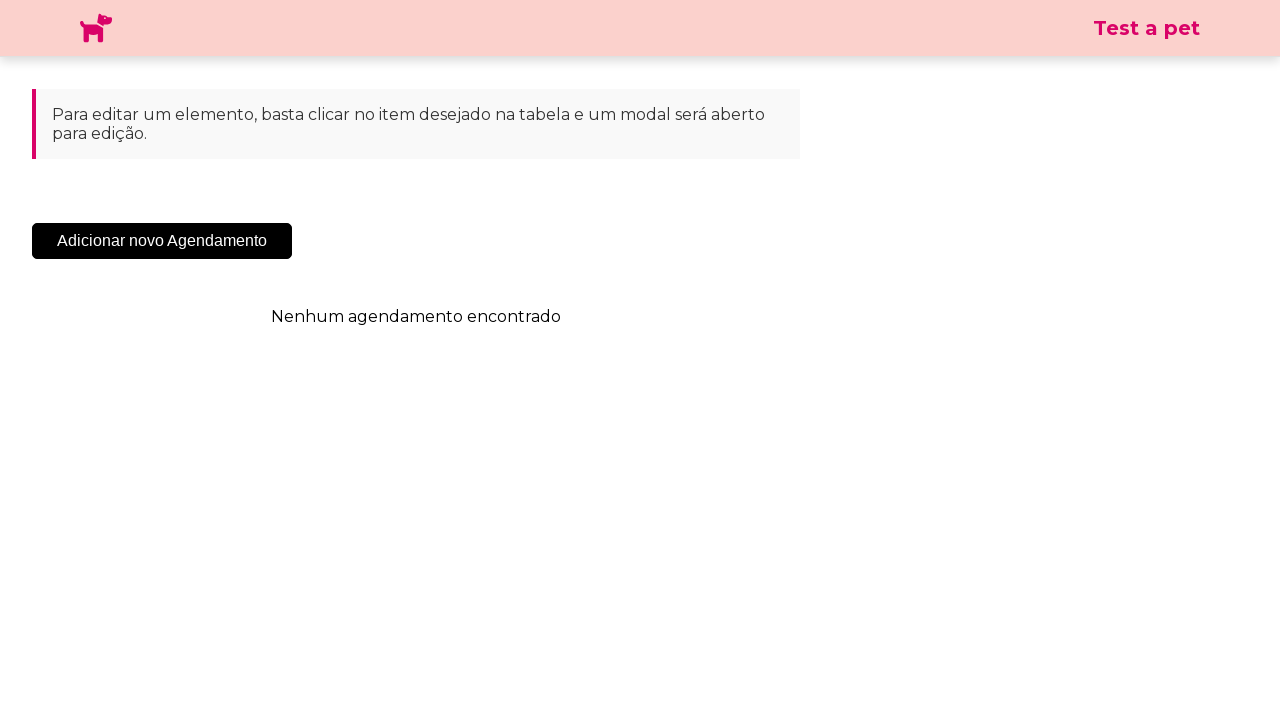

Clicked 'Adicionar Novo Agendamento' button at (162, 241) on .sc-cHqXqK.kZzwzX
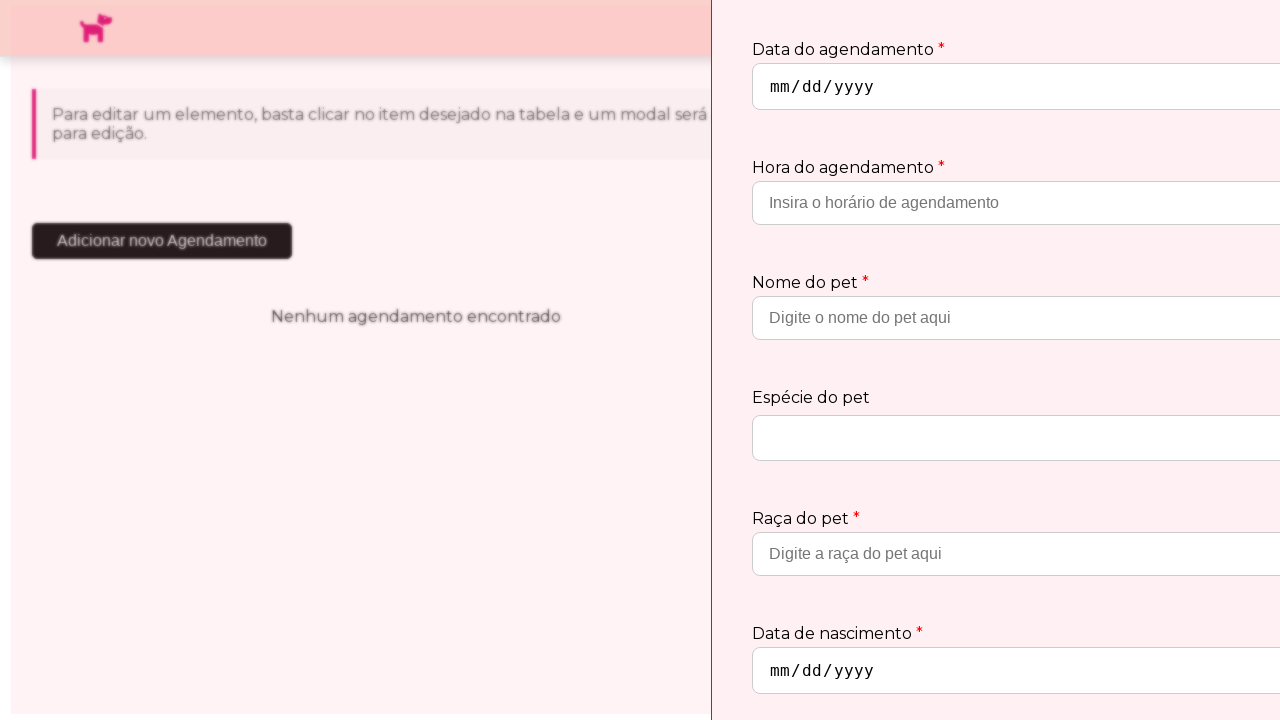

Modal dialog appeared
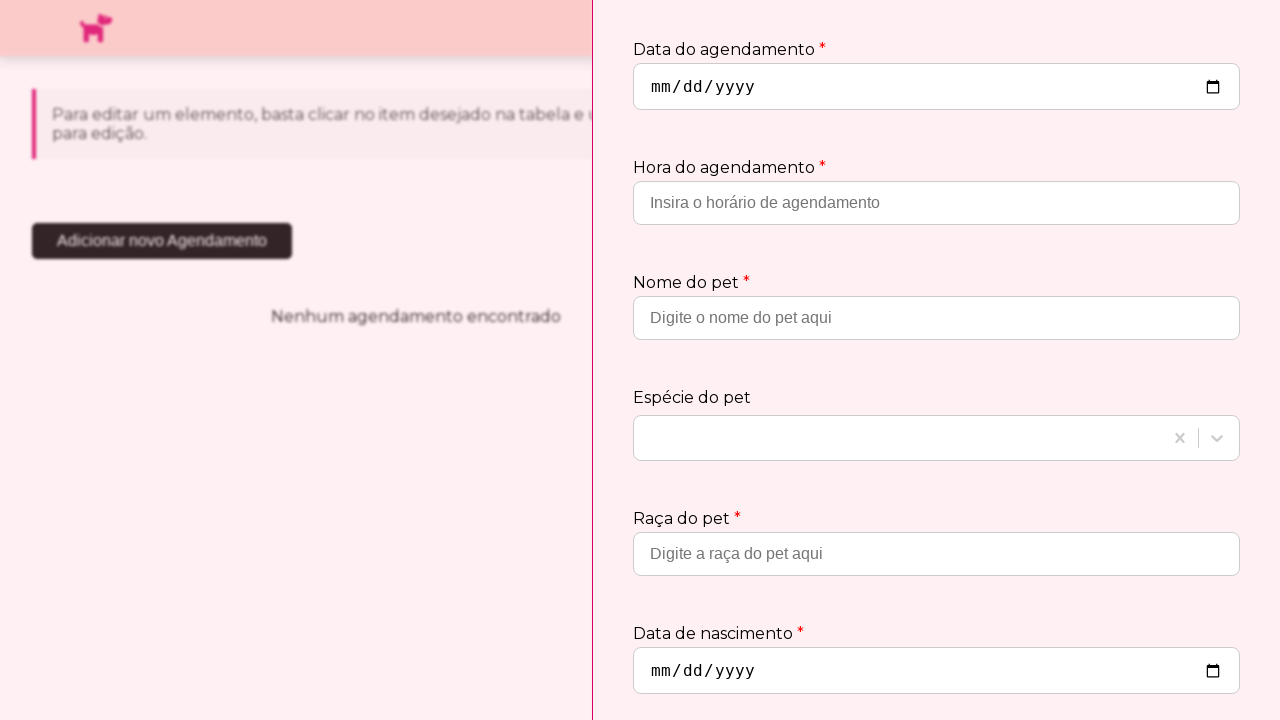

Verified modal is visible
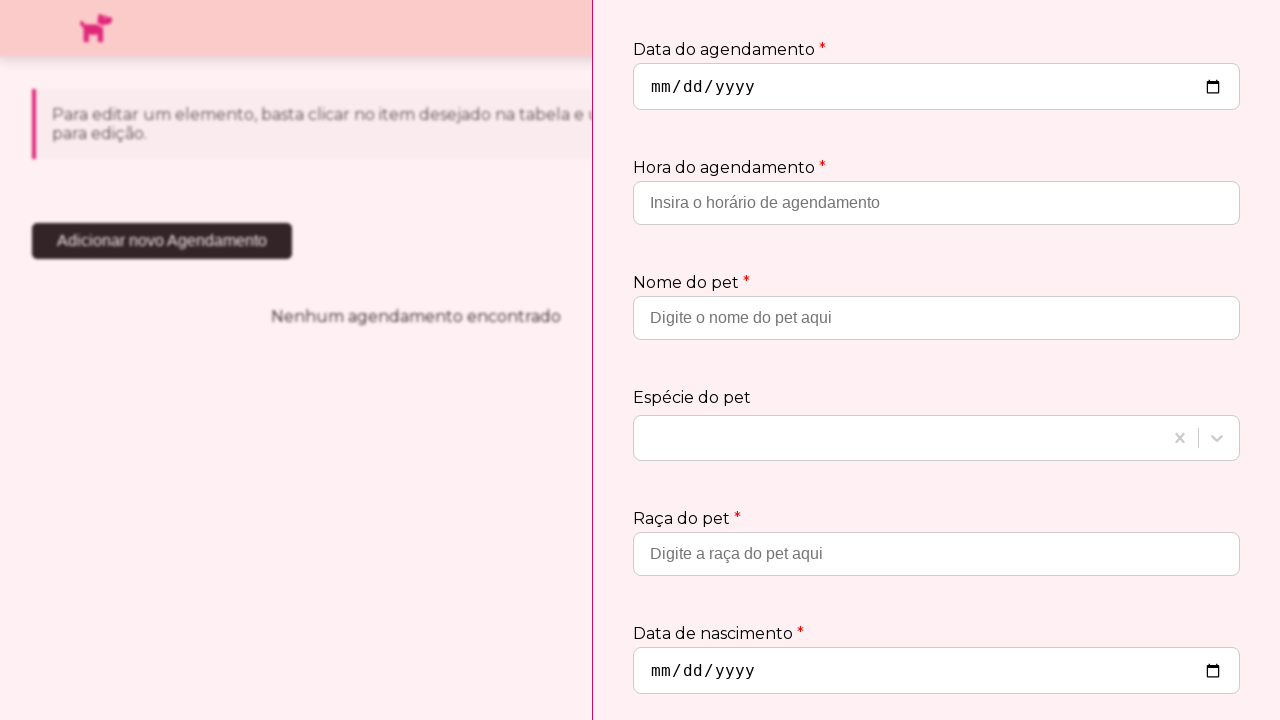

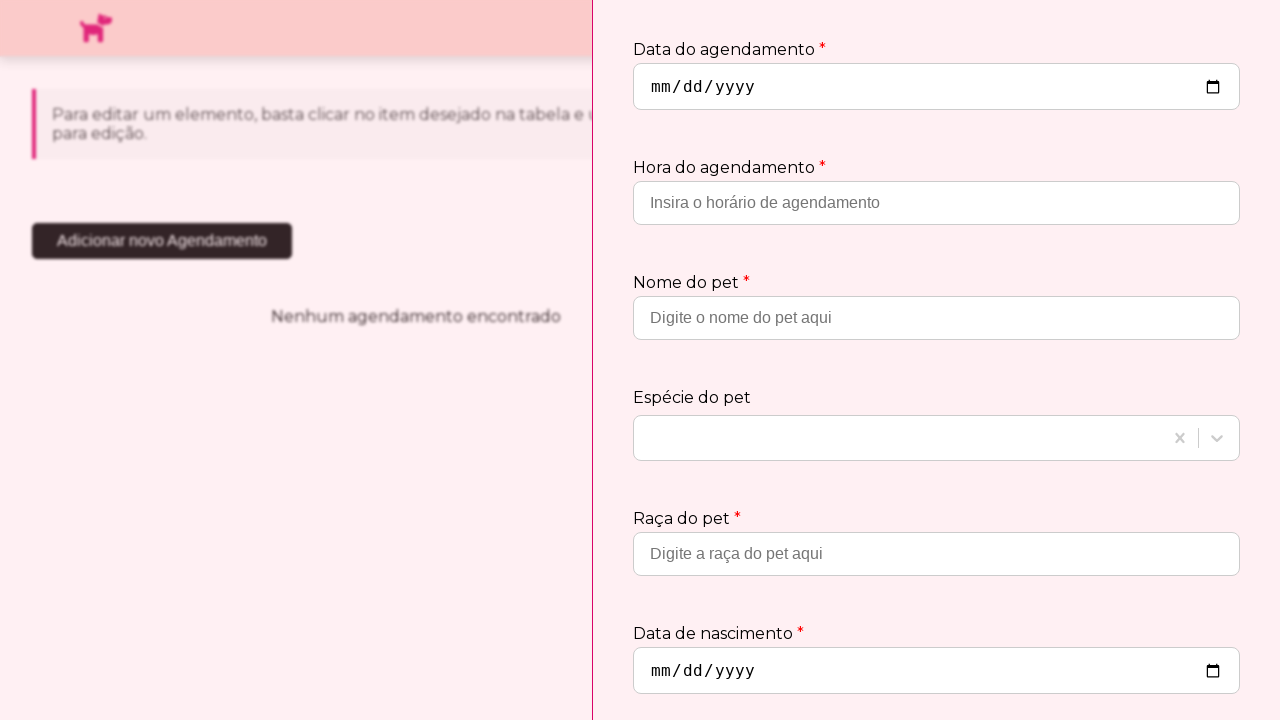